Tests that entered text is trimmed when editing a todo item

Starting URL: https://demo.playwright.dev/todomvc

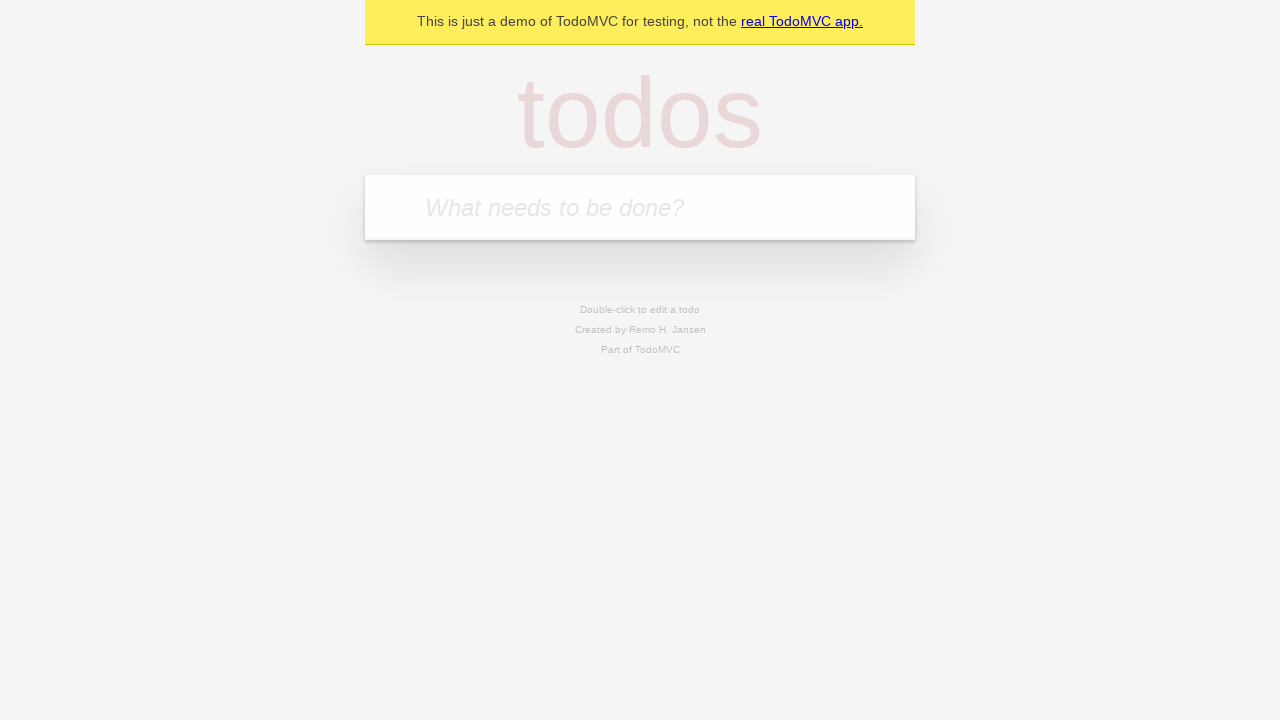

Filled first todo input with 'buy some cheese' on internal:attr=[placeholder="What needs to be done?"i]
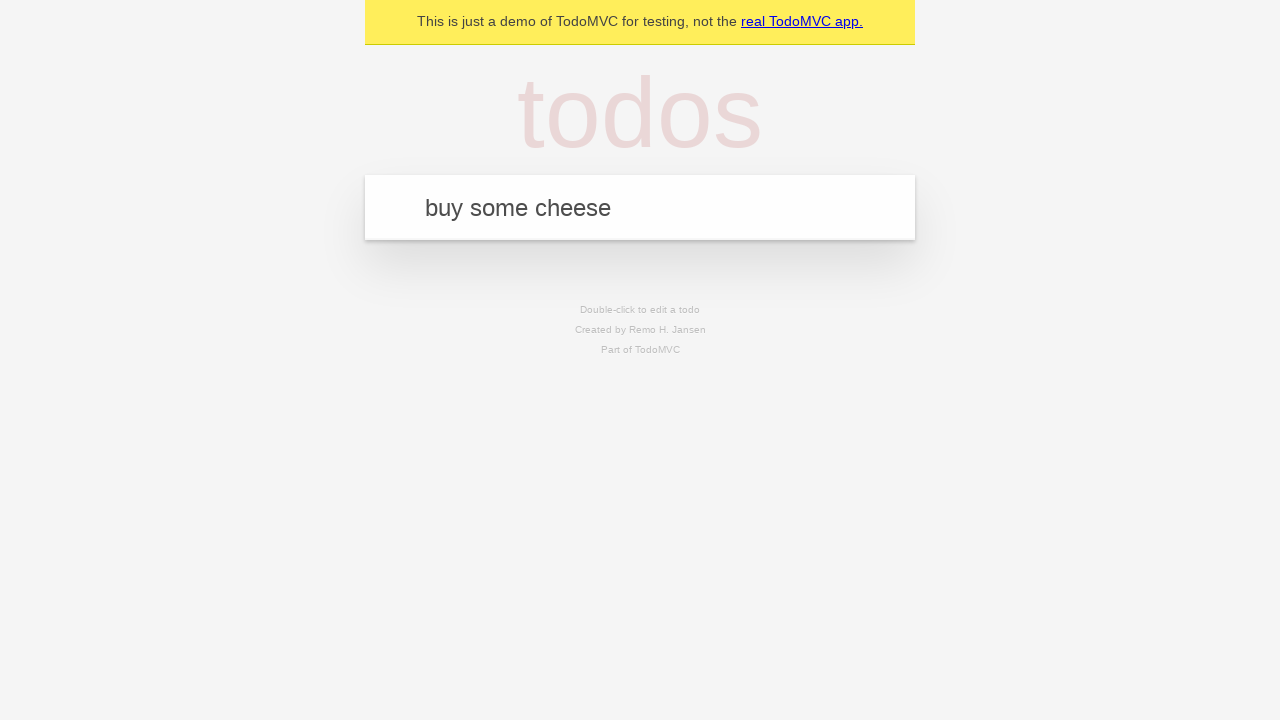

Pressed Enter to create first todo on internal:attr=[placeholder="What needs to be done?"i]
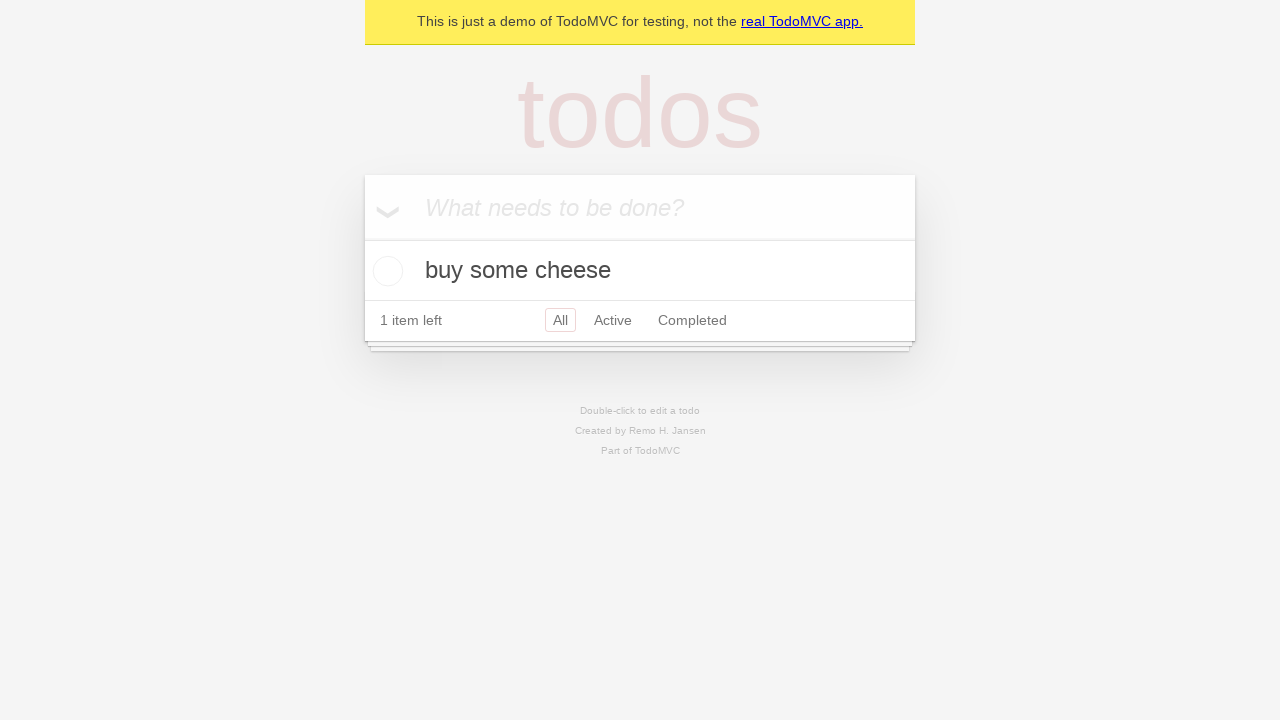

Filled second todo input with 'feed the cat' on internal:attr=[placeholder="What needs to be done?"i]
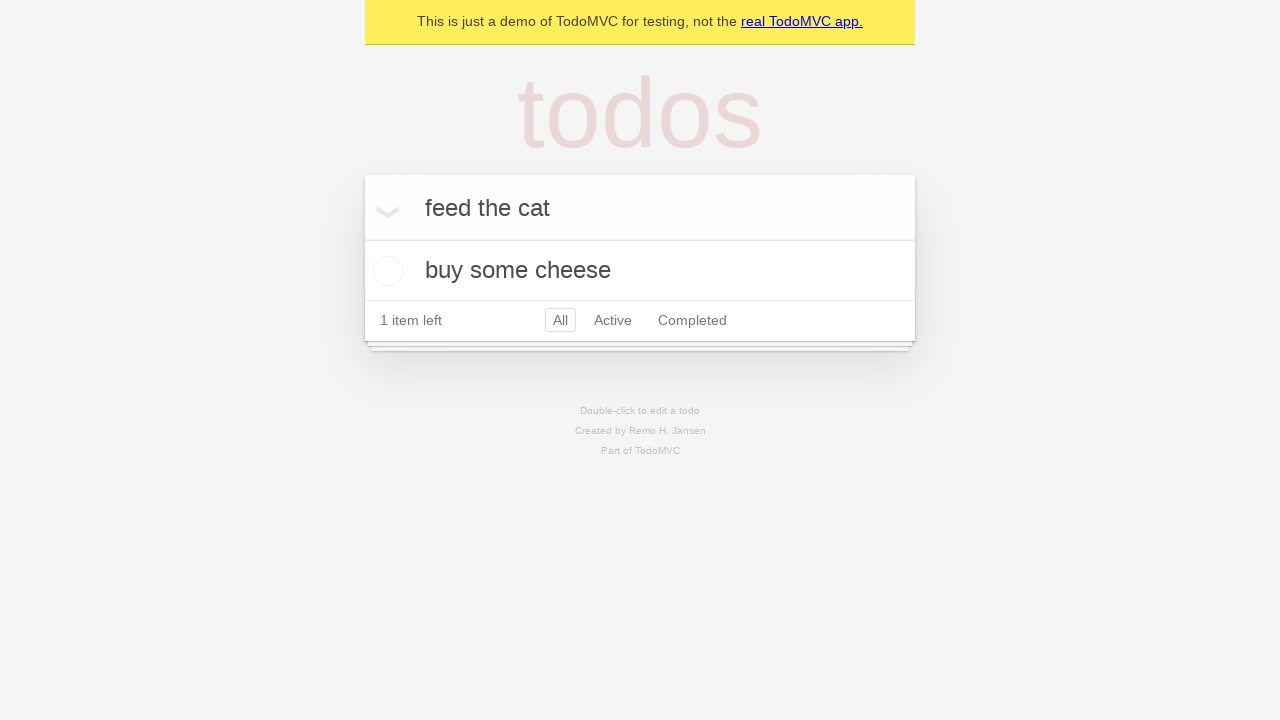

Pressed Enter to create second todo on internal:attr=[placeholder="What needs to be done?"i]
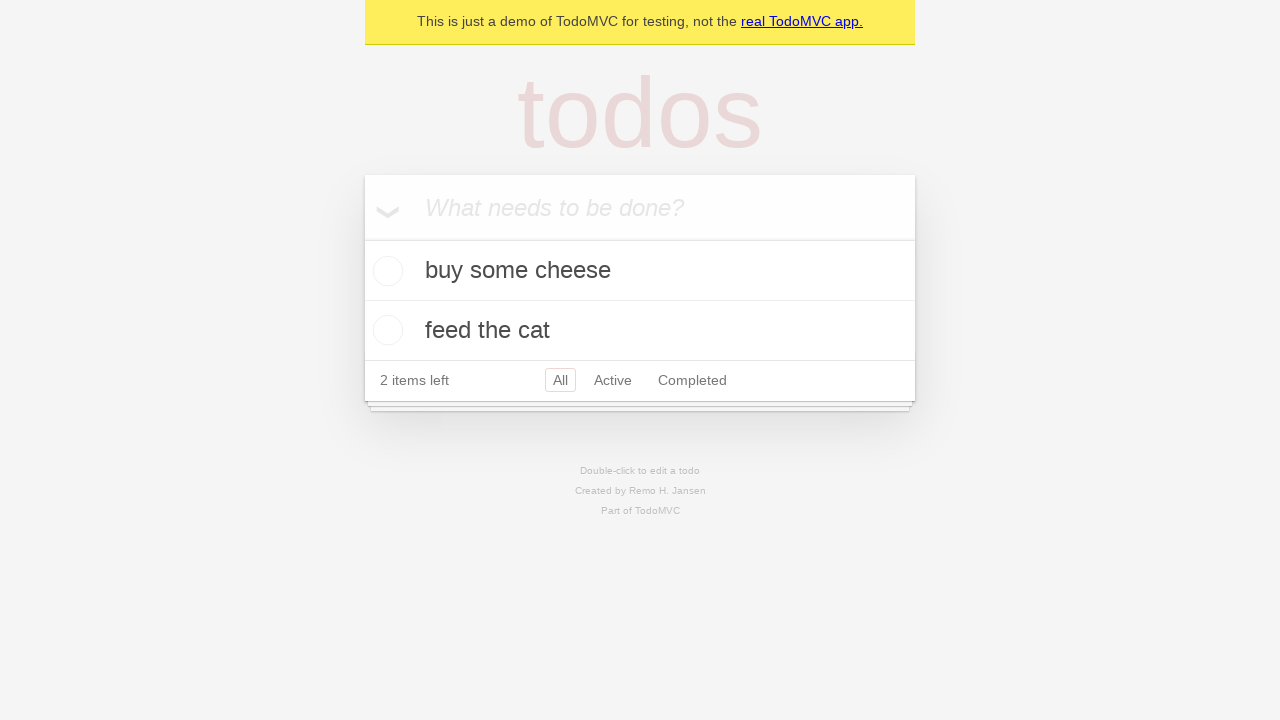

Filled third todo input with 'book a doctors appointment' on internal:attr=[placeholder="What needs to be done?"i]
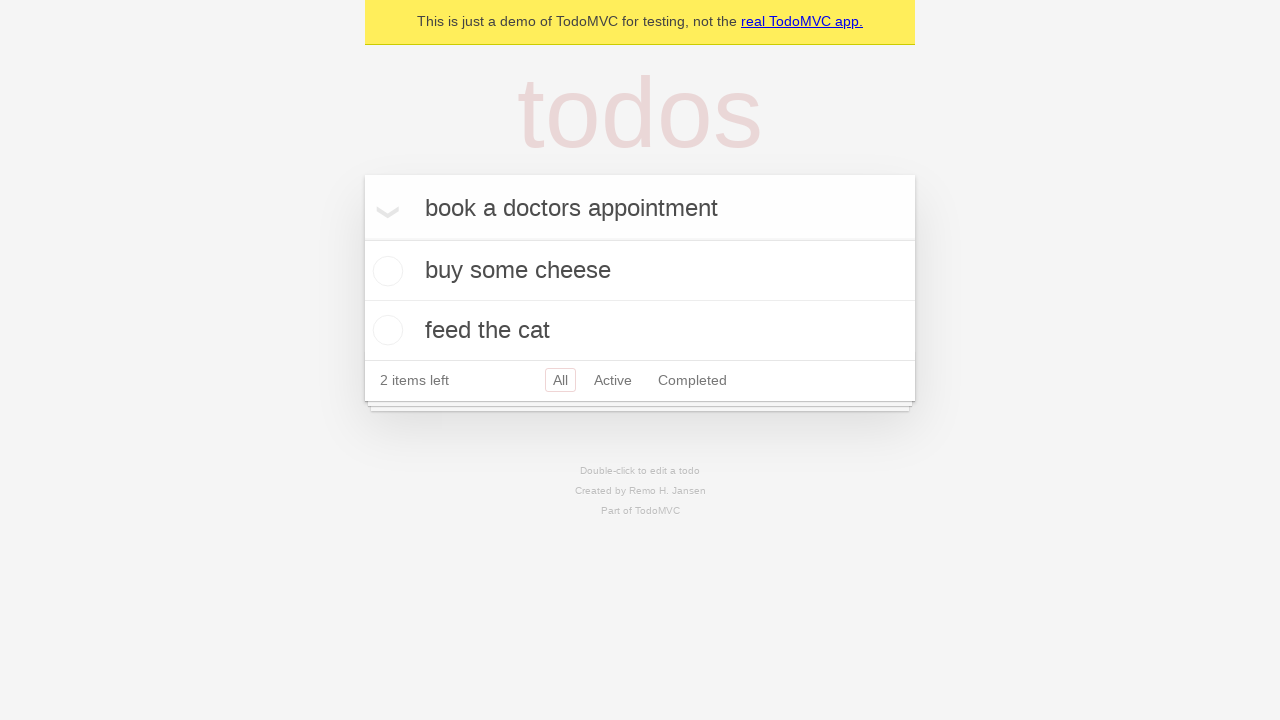

Pressed Enter to create third todo on internal:attr=[placeholder="What needs to be done?"i]
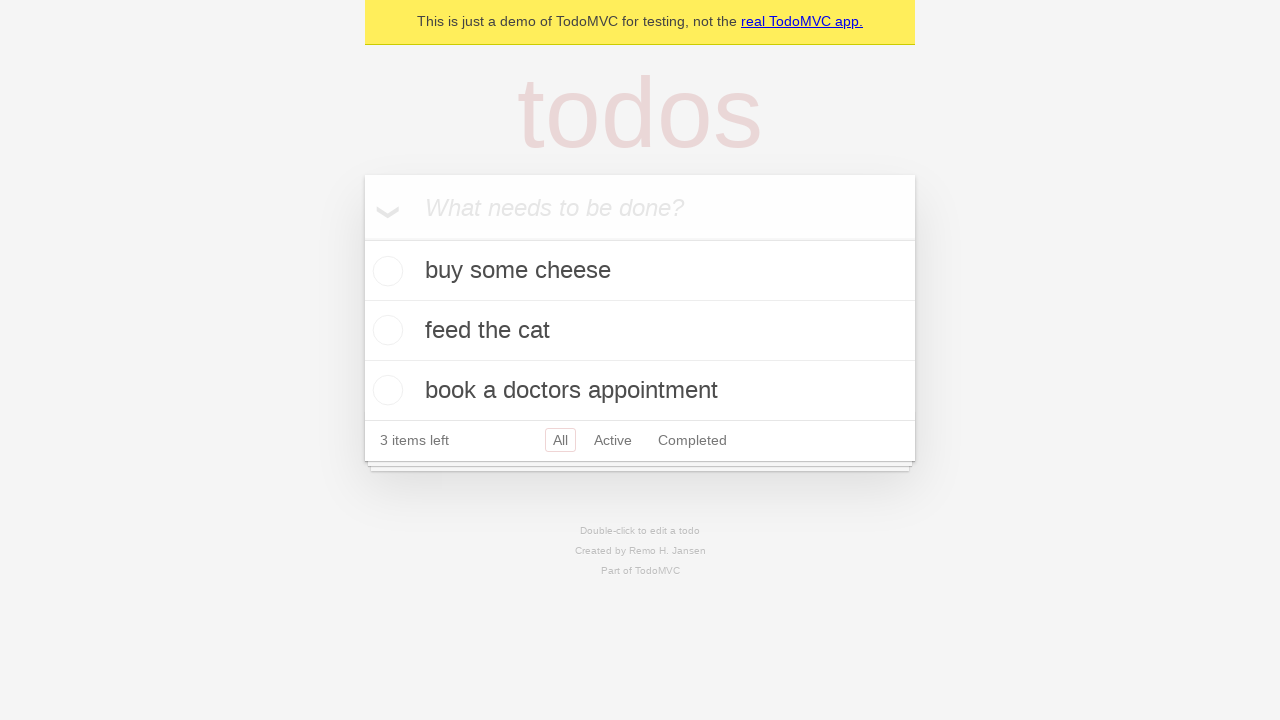

Double-clicked second todo item to enter edit mode at (640, 331) on [data-testid='todo-item'] >> nth=1
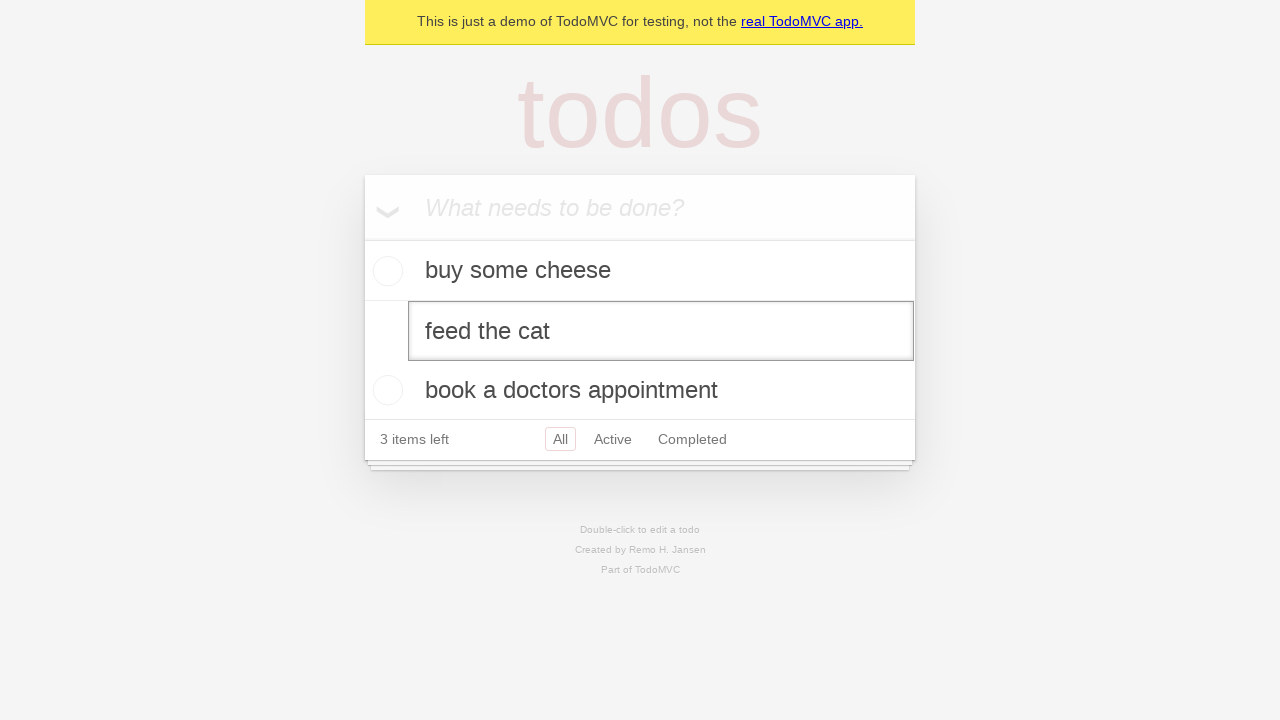

Filled edit textbox with text containing leading and trailing spaces on [data-testid='todo-item'] >> nth=1 >> internal:role=textbox[name="Edit"i]
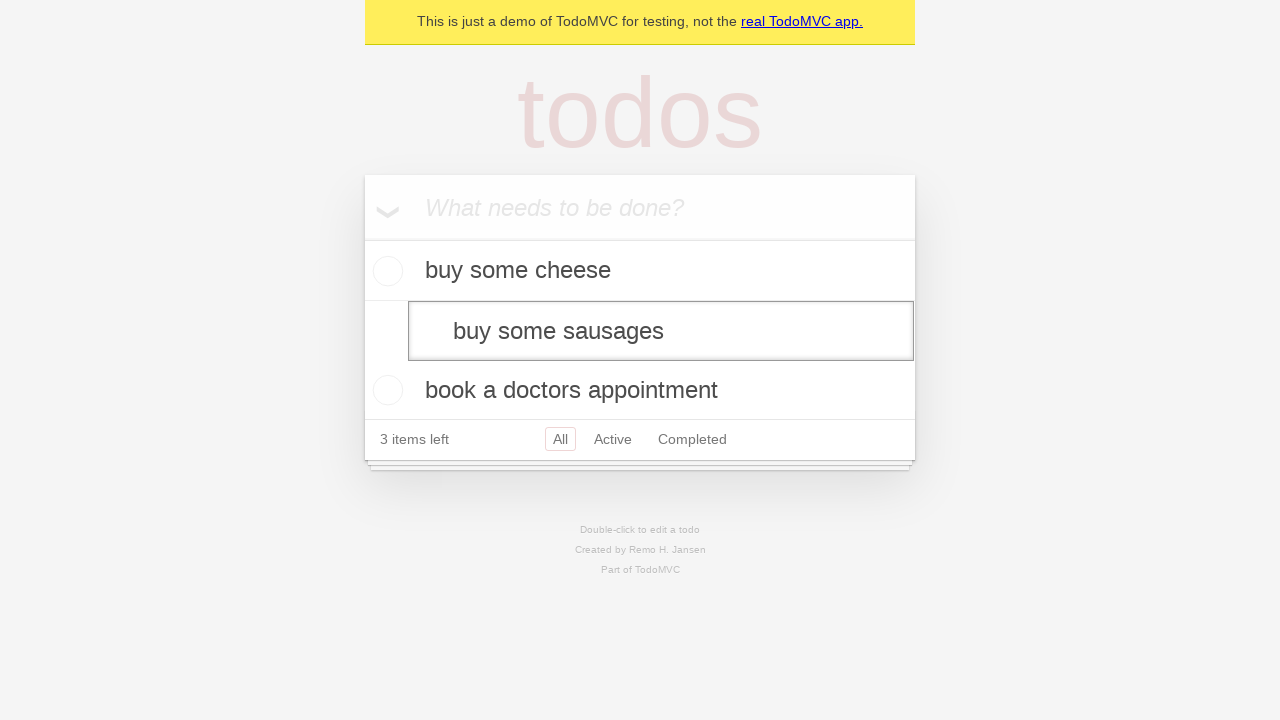

Pressed Enter to confirm edit and verify text is trimmed on [data-testid='todo-item'] >> nth=1 >> internal:role=textbox[name="Edit"i]
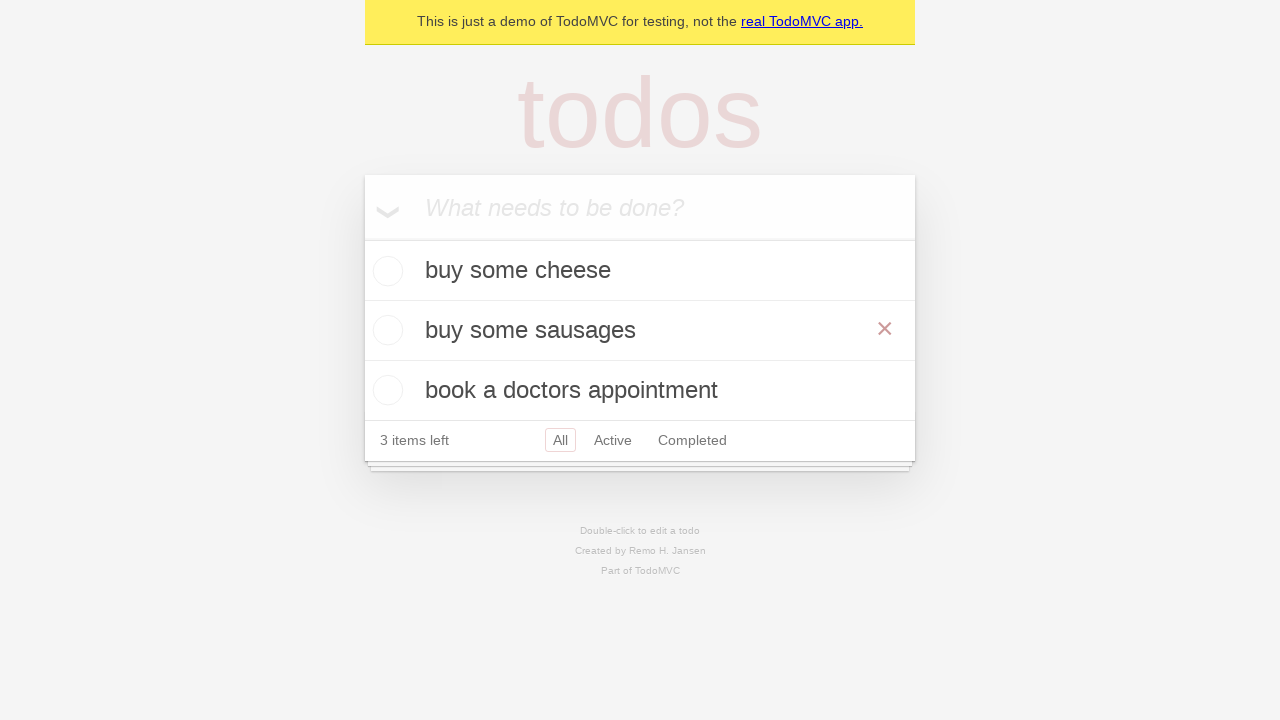

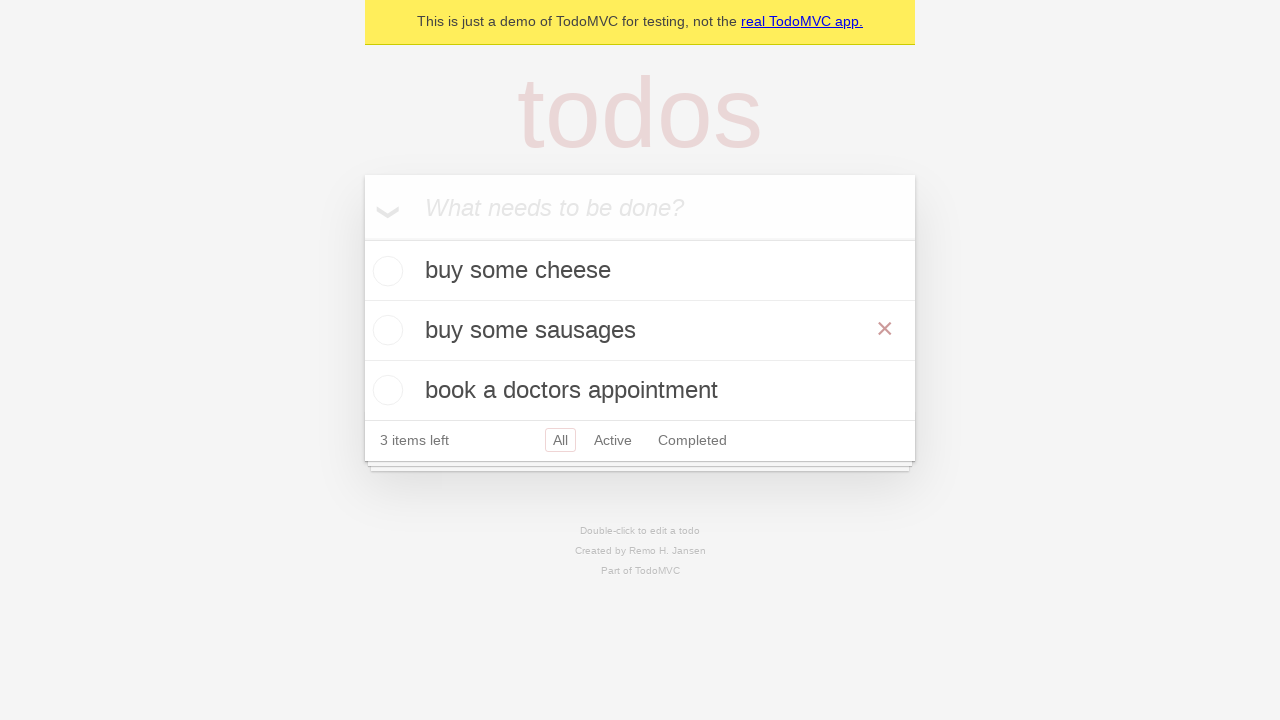